Tests web table interaction by selecting checkboxes for specific users (Joe.Root and John.Smith) in a practice table, demonstrating table traversal using XPath selectors

Starting URL: https://selectorshub.com/xpath-practice-page/

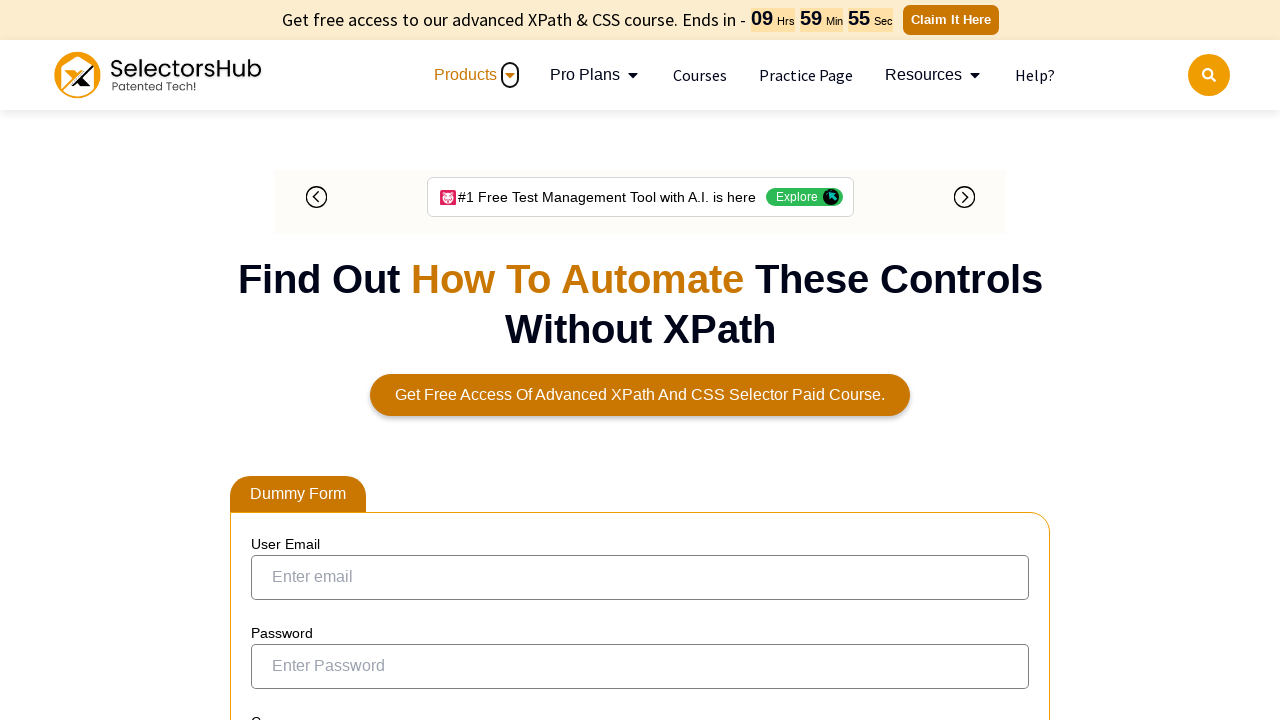

Waited for Joe.Root element to load in the practice table
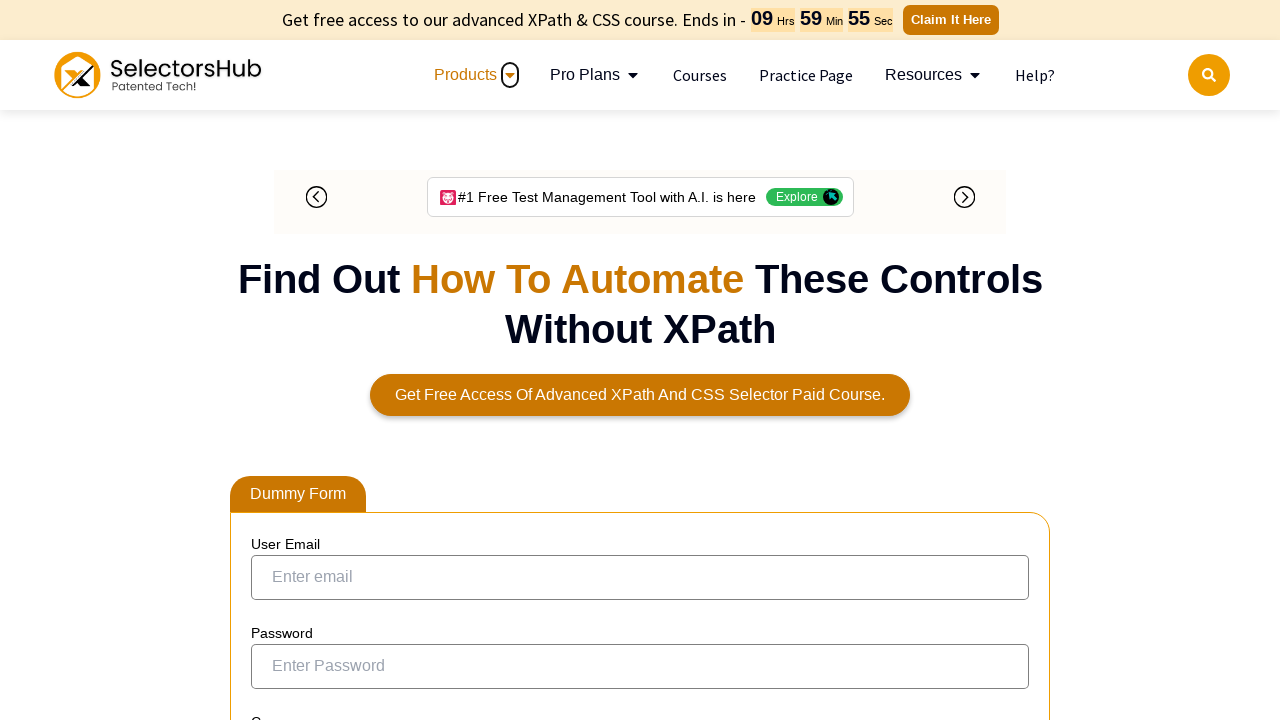

Selected checkbox for Joe.Root using XPath table traversal at (274, 353) on xpath=//a[text()='Joe.Root']/parent::td/preceding-sibling::td/input[@type='check
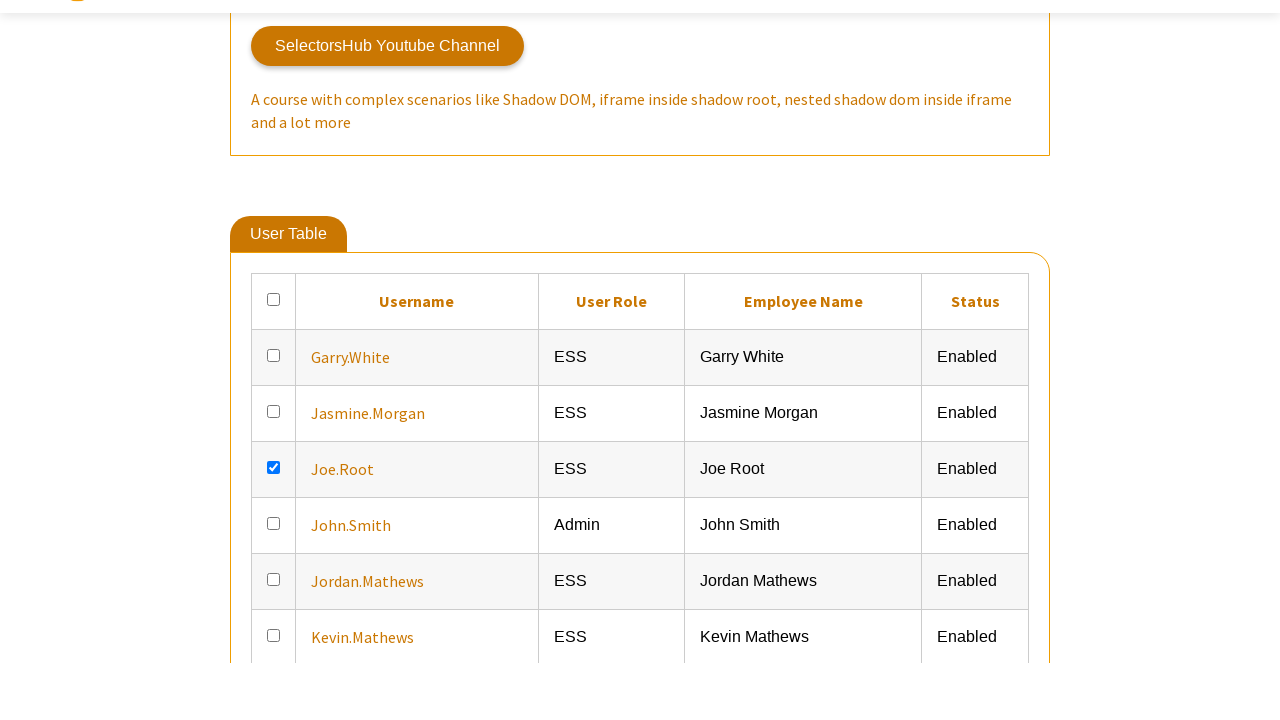

Selected checkbox for John.Smith using XPath table traversal at (274, 360) on xpath=//a[text()='John.Smith']/parent::td/preceding-sibling::td/input[@type='che
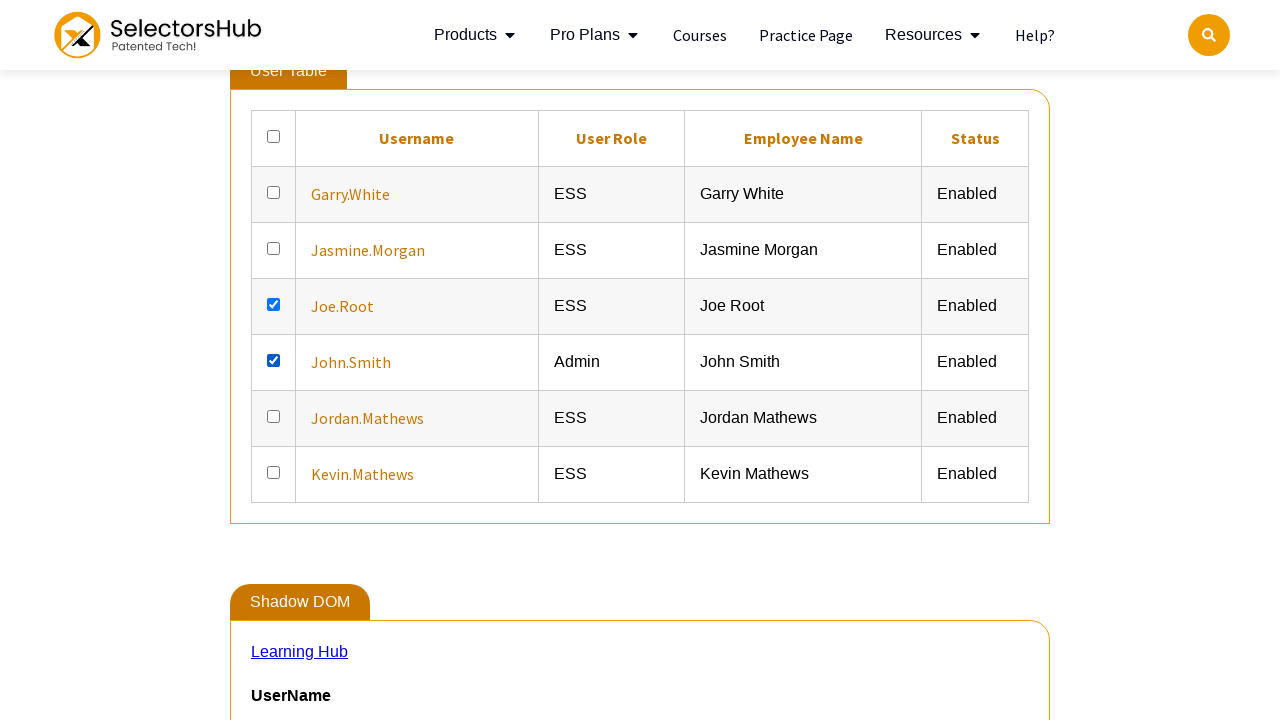

Verified table interactivity by waiting for Joe.Root's user info element
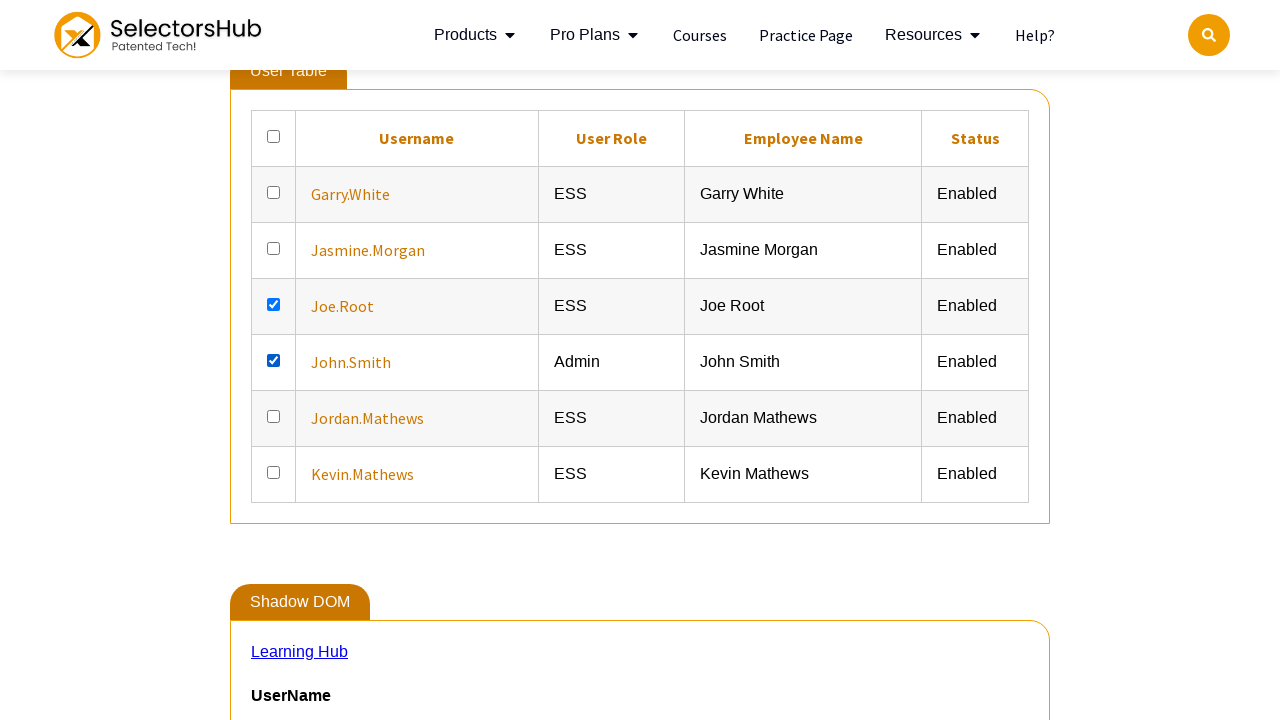

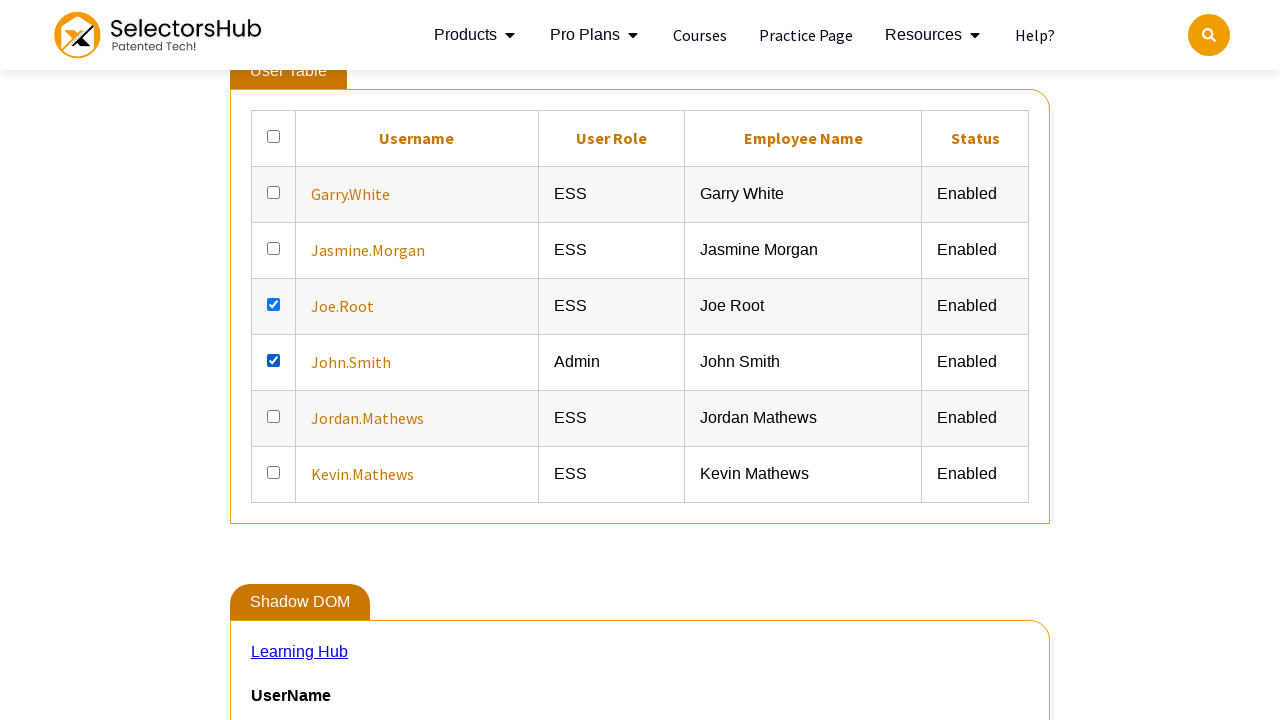